Demonstrates browser automation on python.org by finding elements, clicking a Downloads link, filling and submitting a search form, and scrolling to the bottom of the page using keyboard keys.

Starting URL: https://www.python.org/

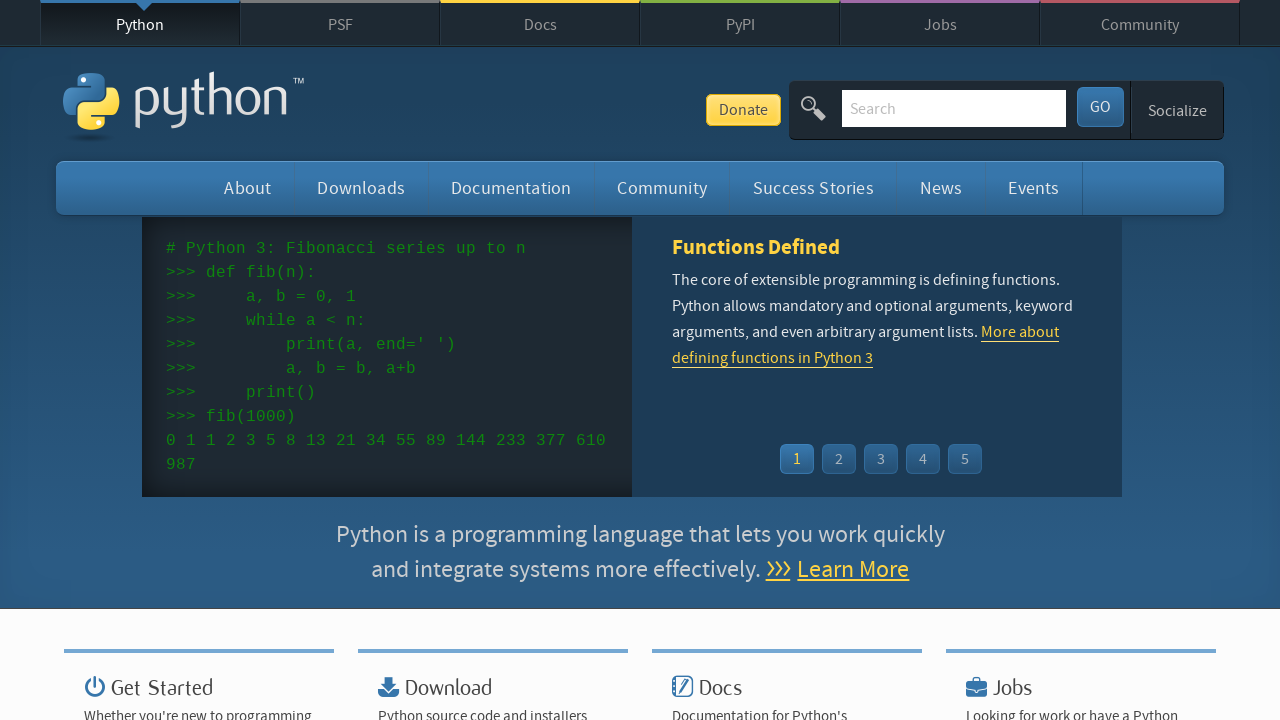

Waited for Python logo to be visible
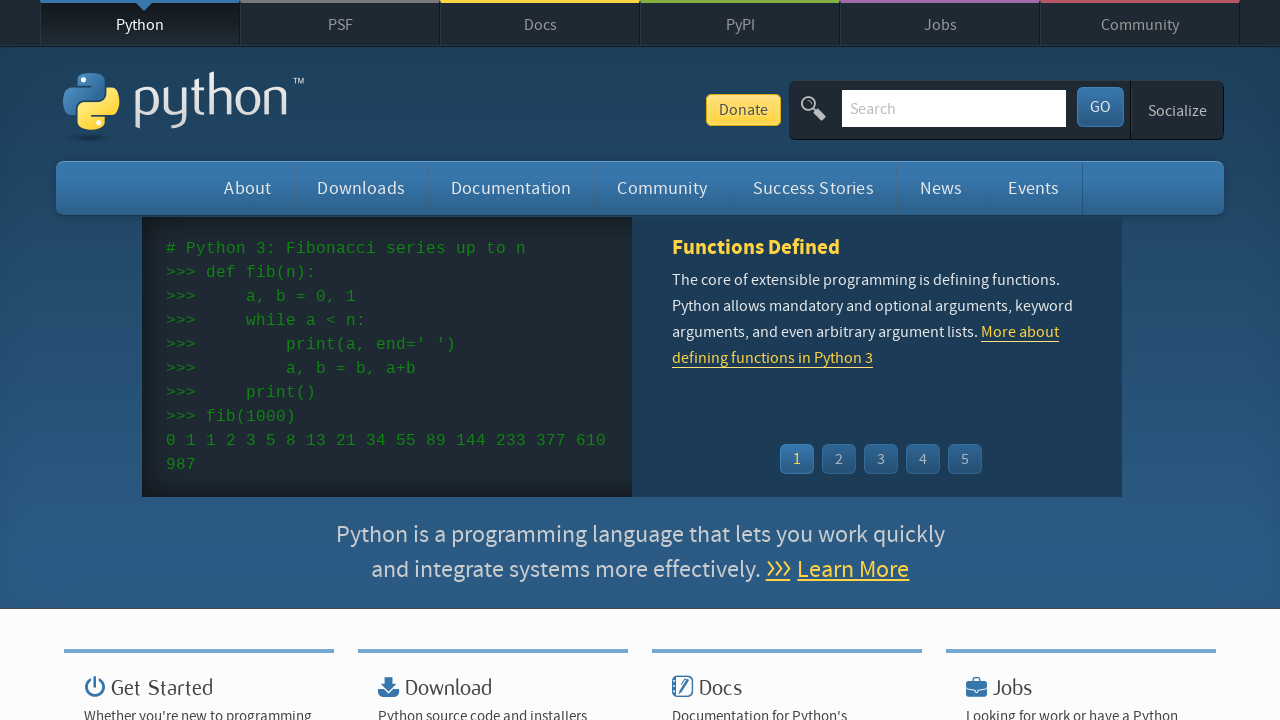

Clicked on Downloads link at (361, 188) on a:text('Downloads')
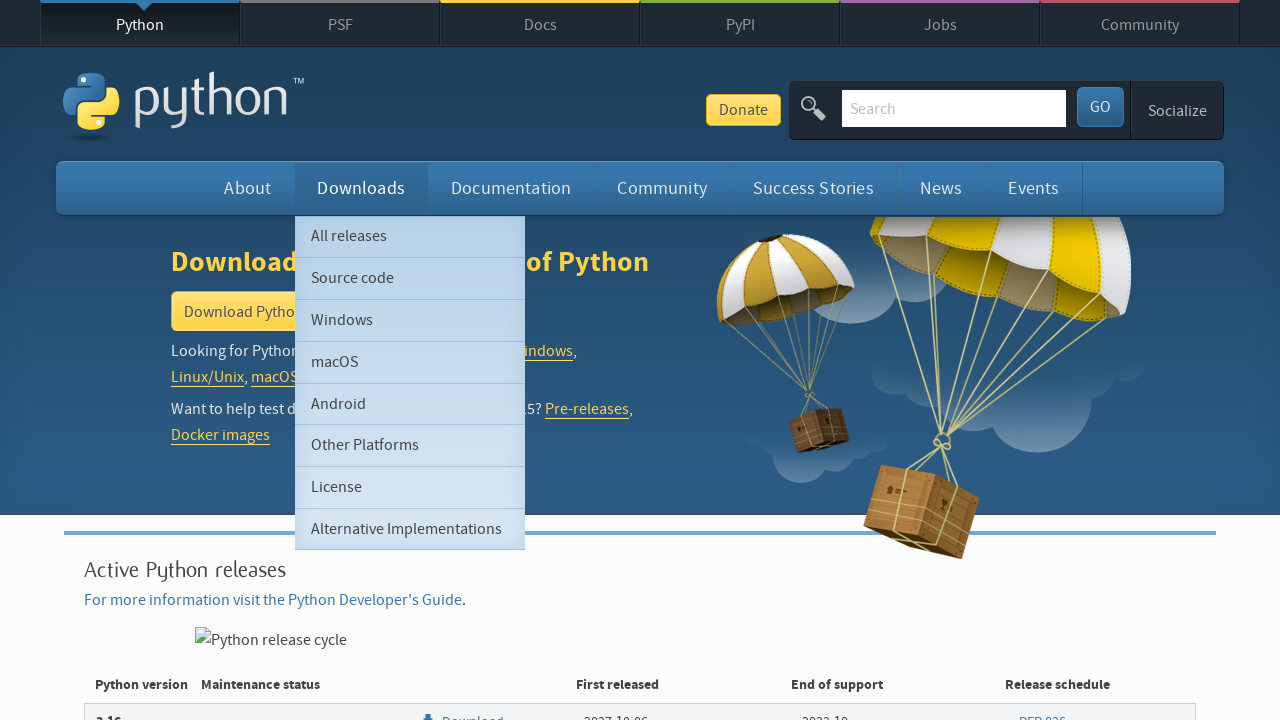

Downloads page loaded successfully
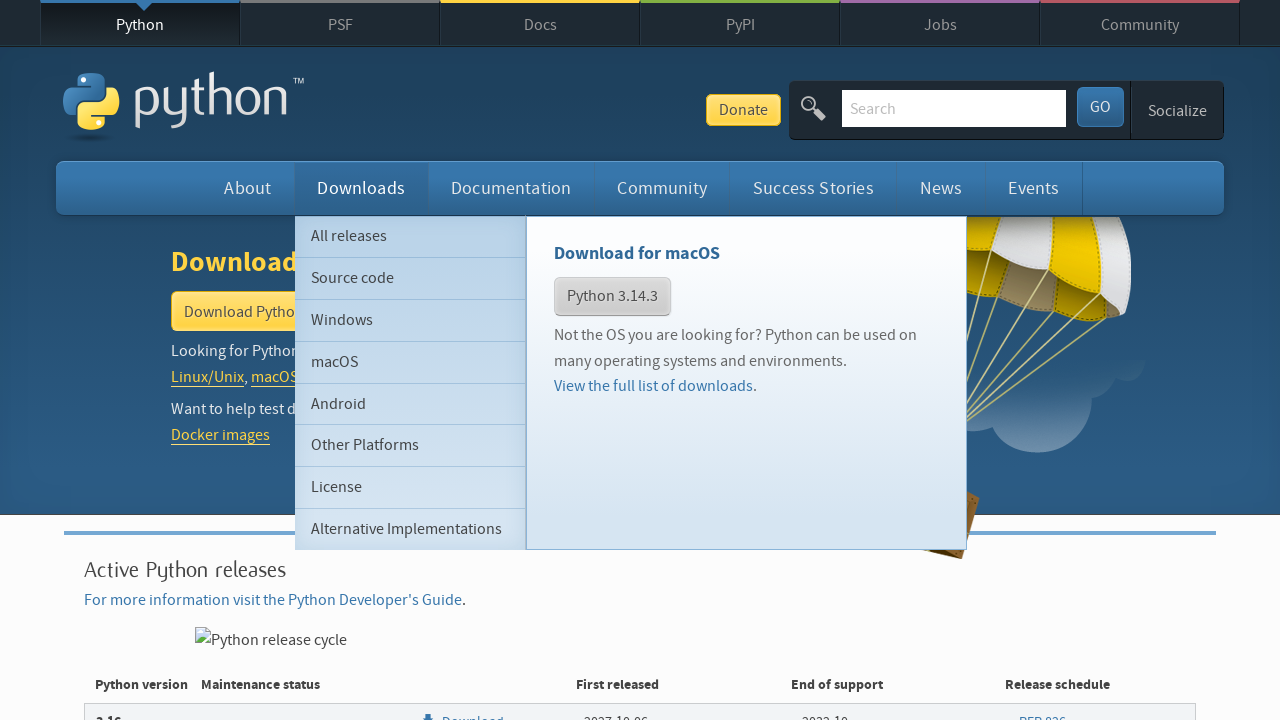

Filled search field with 'new release' on #id-search-field
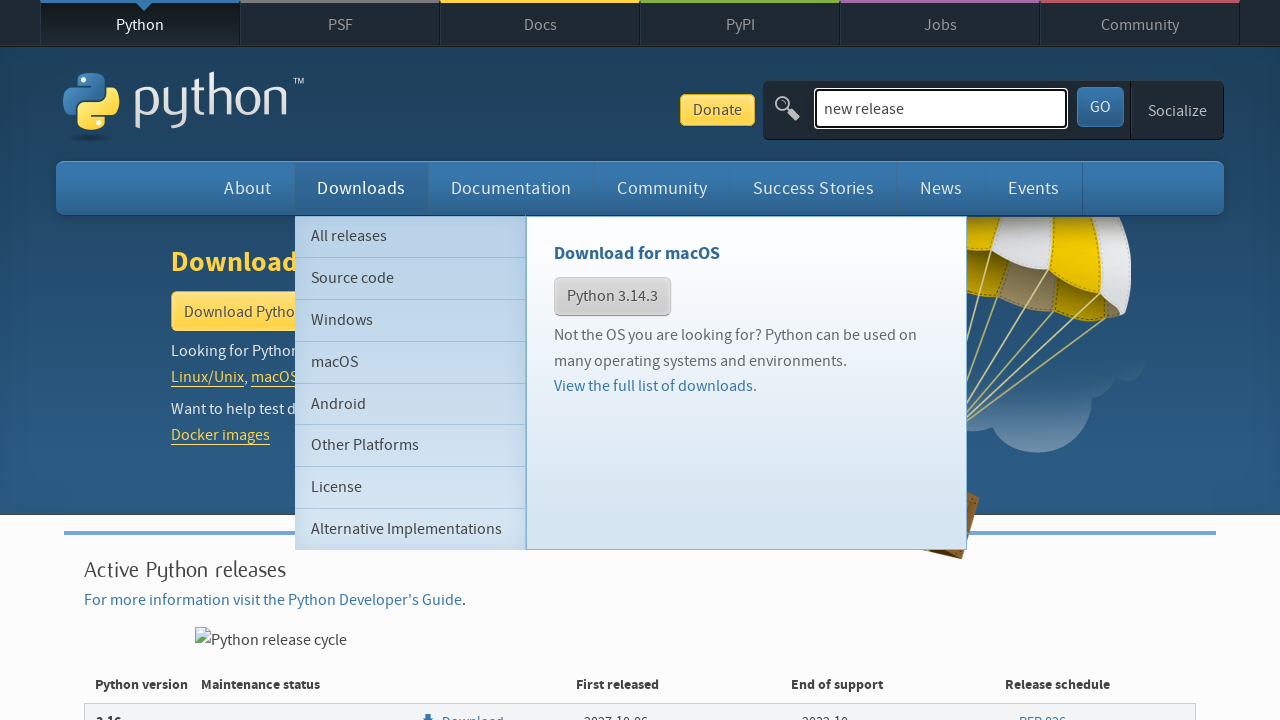

Submitted search form by pressing Enter on #id-search-field
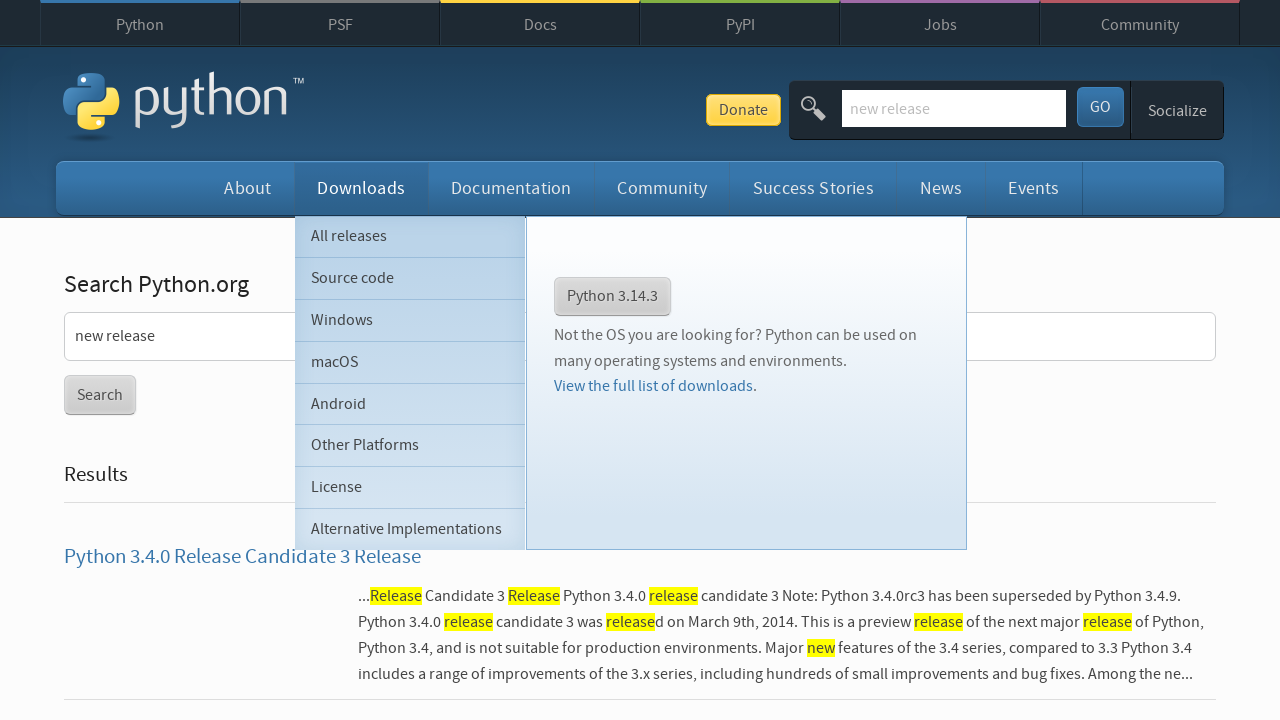

Search results loaded successfully
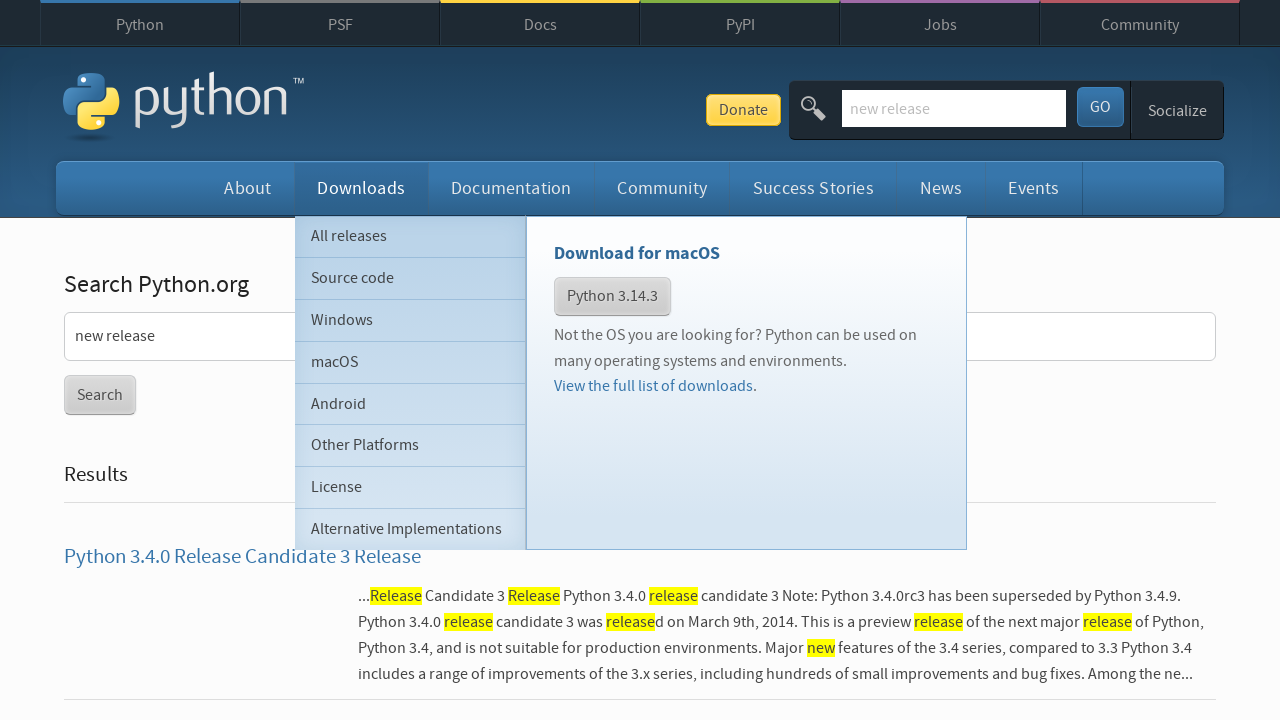

Scrolled to the bottom of the page using End key
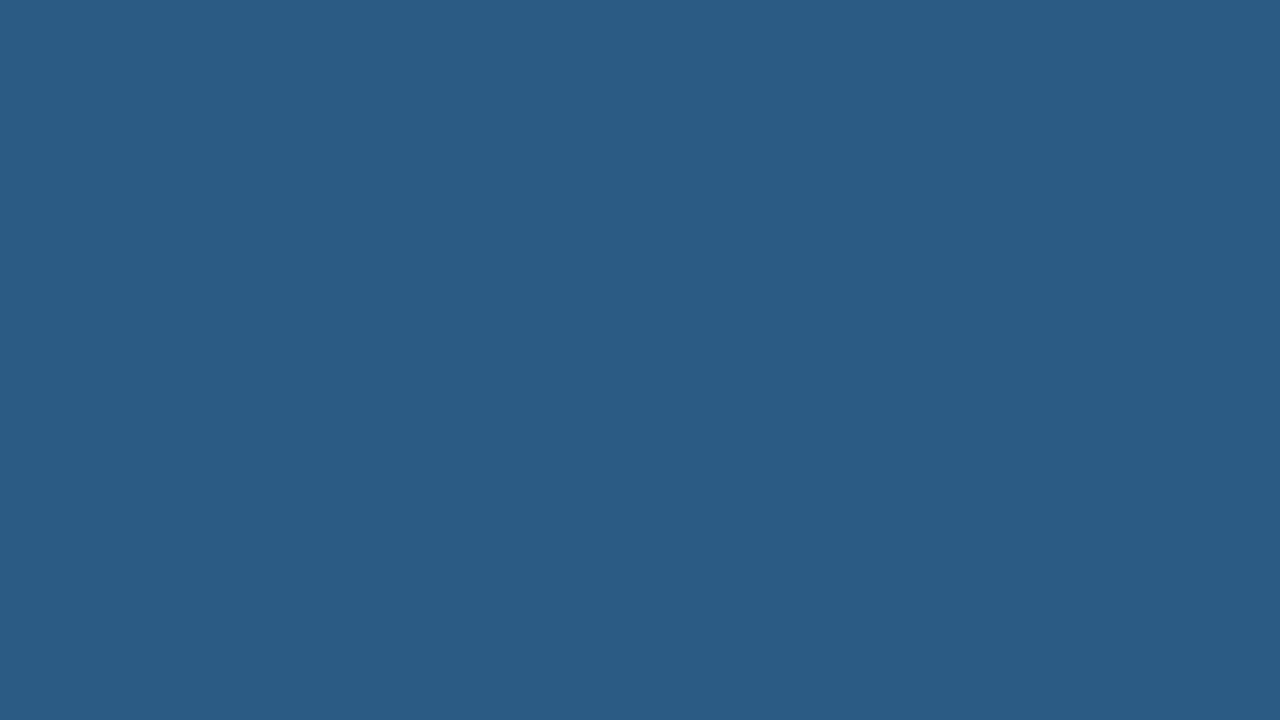

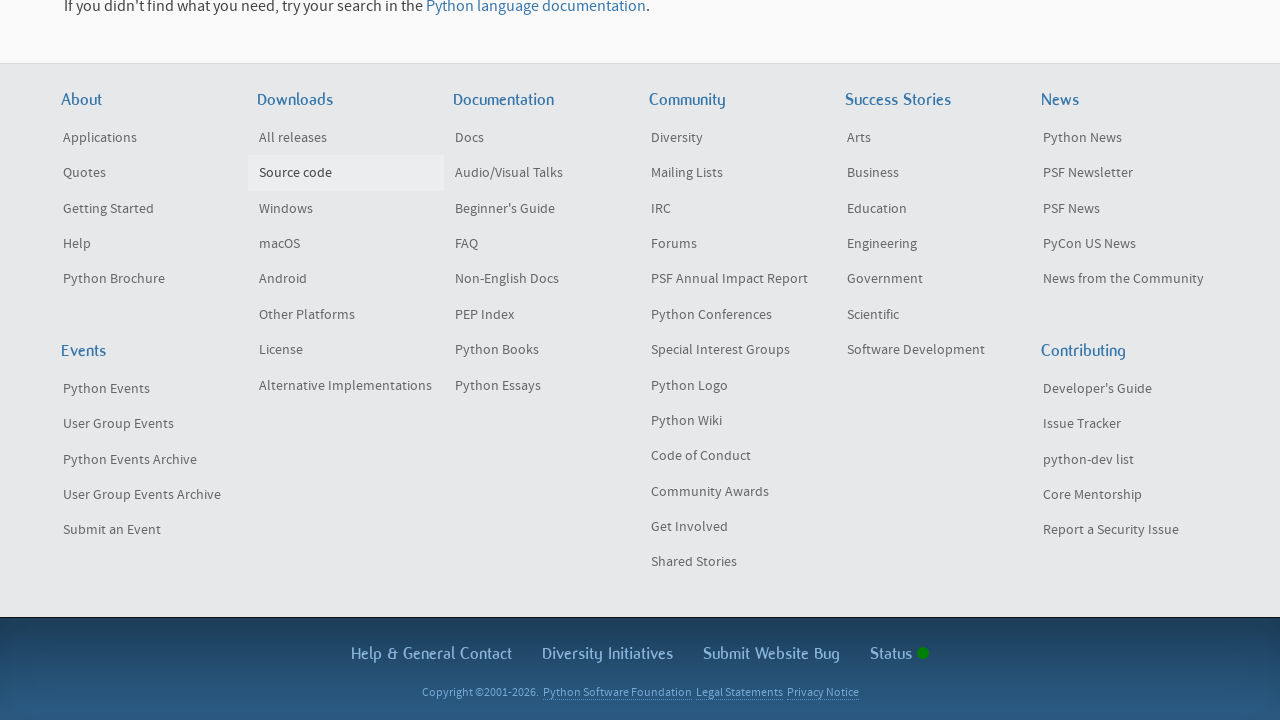